Tests the memory game's minimum high score validation by entering a negative value and verifying that an appropriate error alert is displayed

Starting URL: https://mmborres.github.io/prework.html

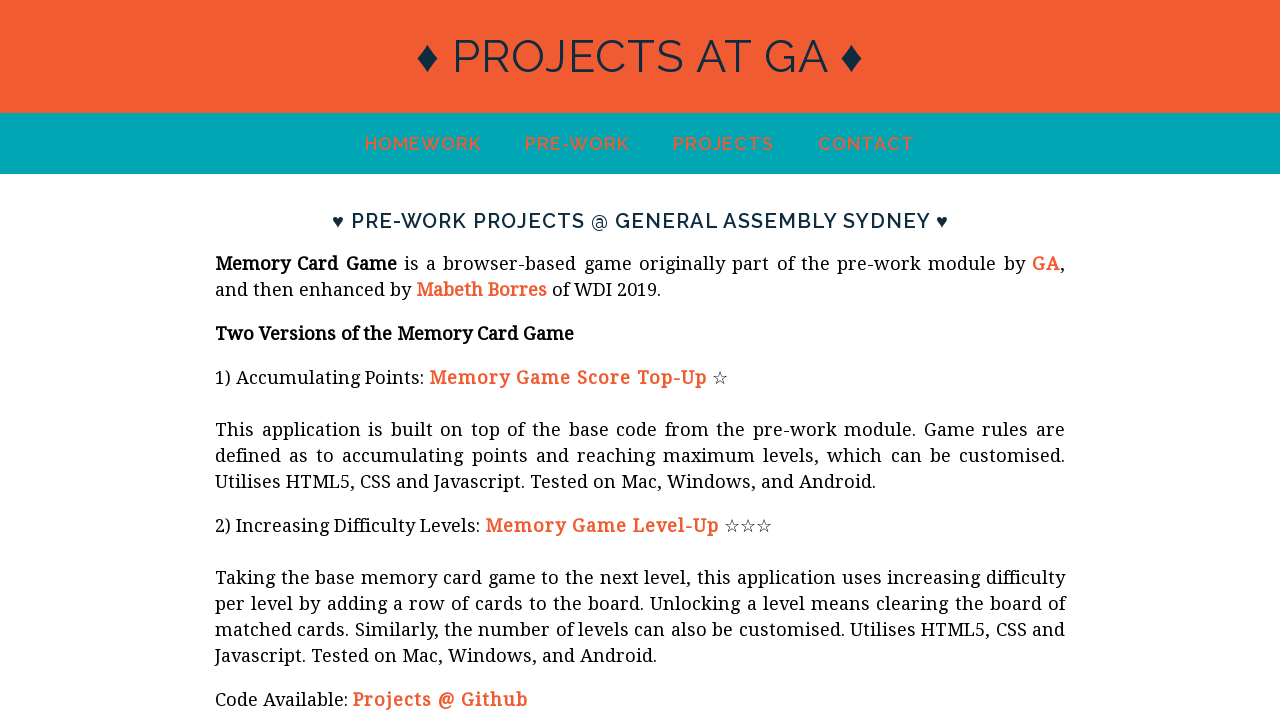

Clicked link to memory game at (568, 378) on a[href*='memory_game/index.html']
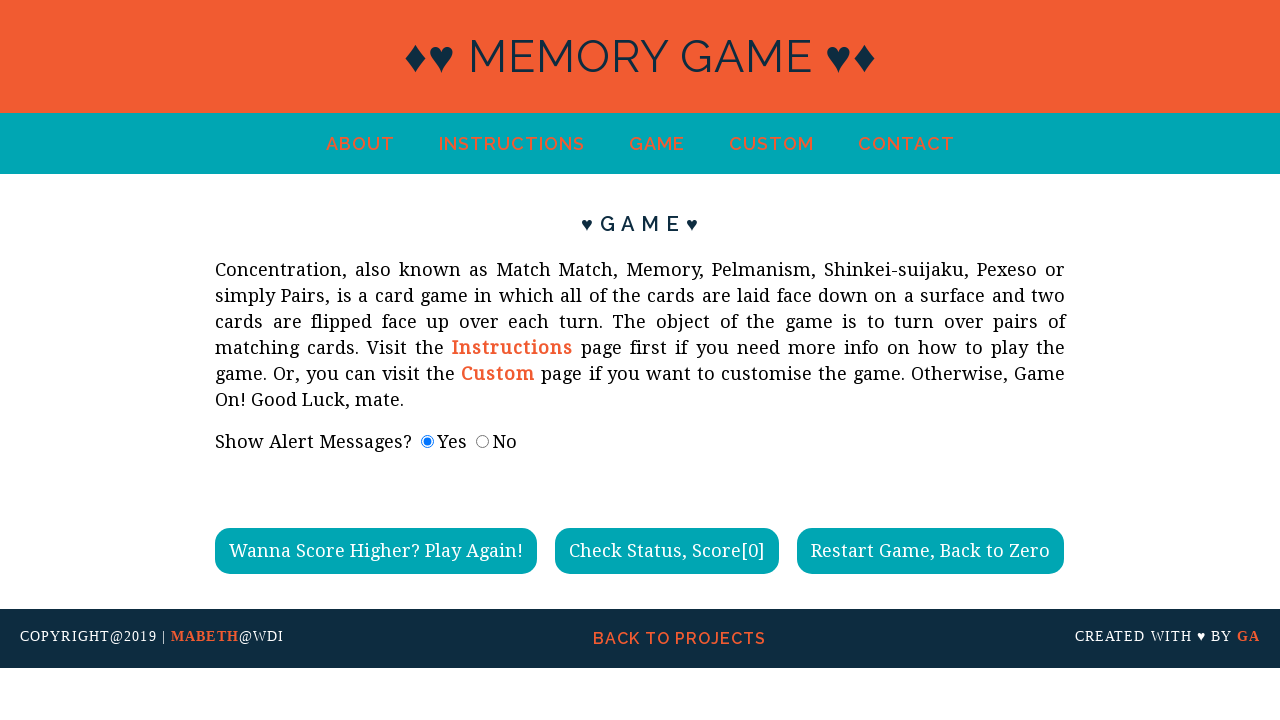

Clicked link to custom game settings at (771, 144) on a[href*='custom.html']
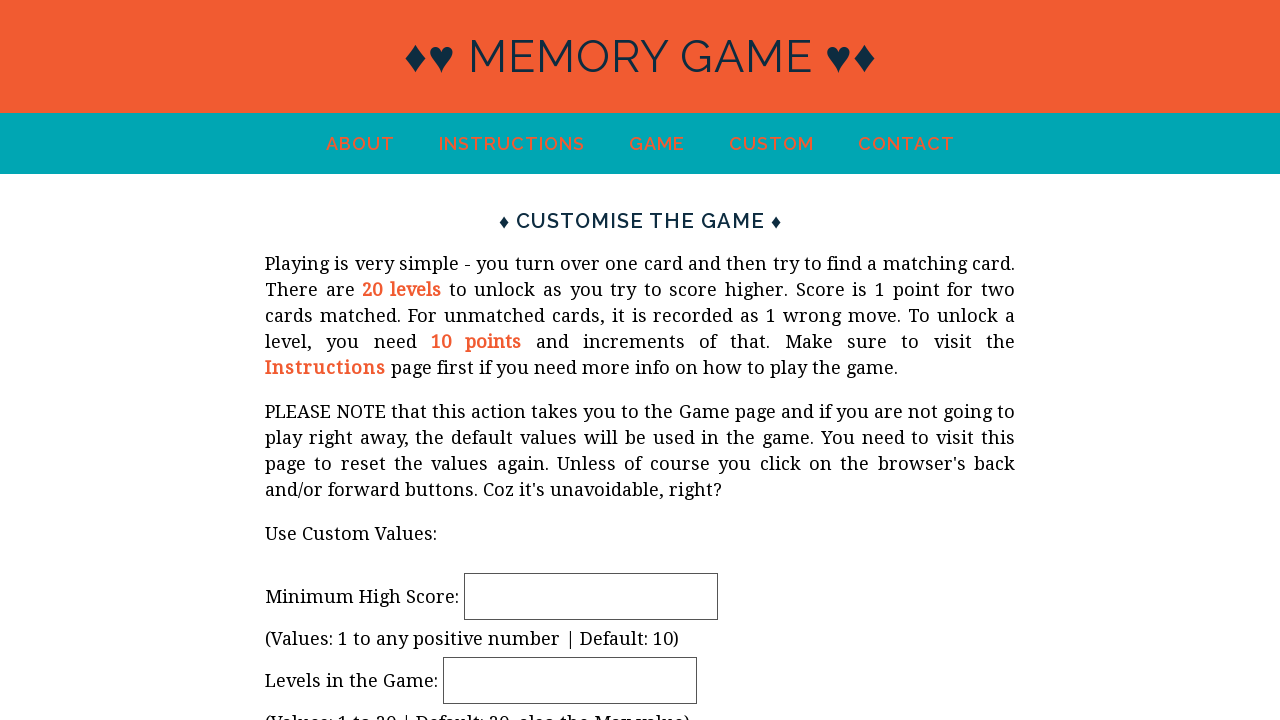

Clicked on minimum high score input field at (591, 596) on #minHiScore
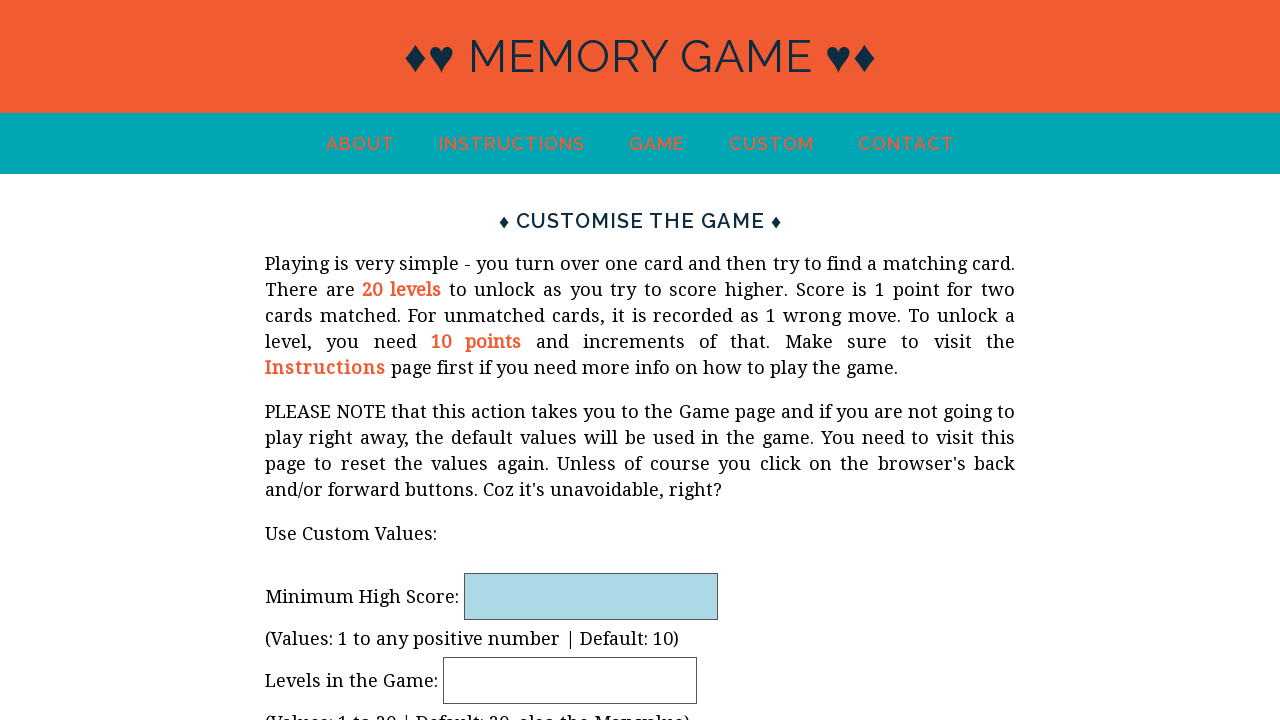

Entered negative value '-2' in minimum high score field on #minHiScore
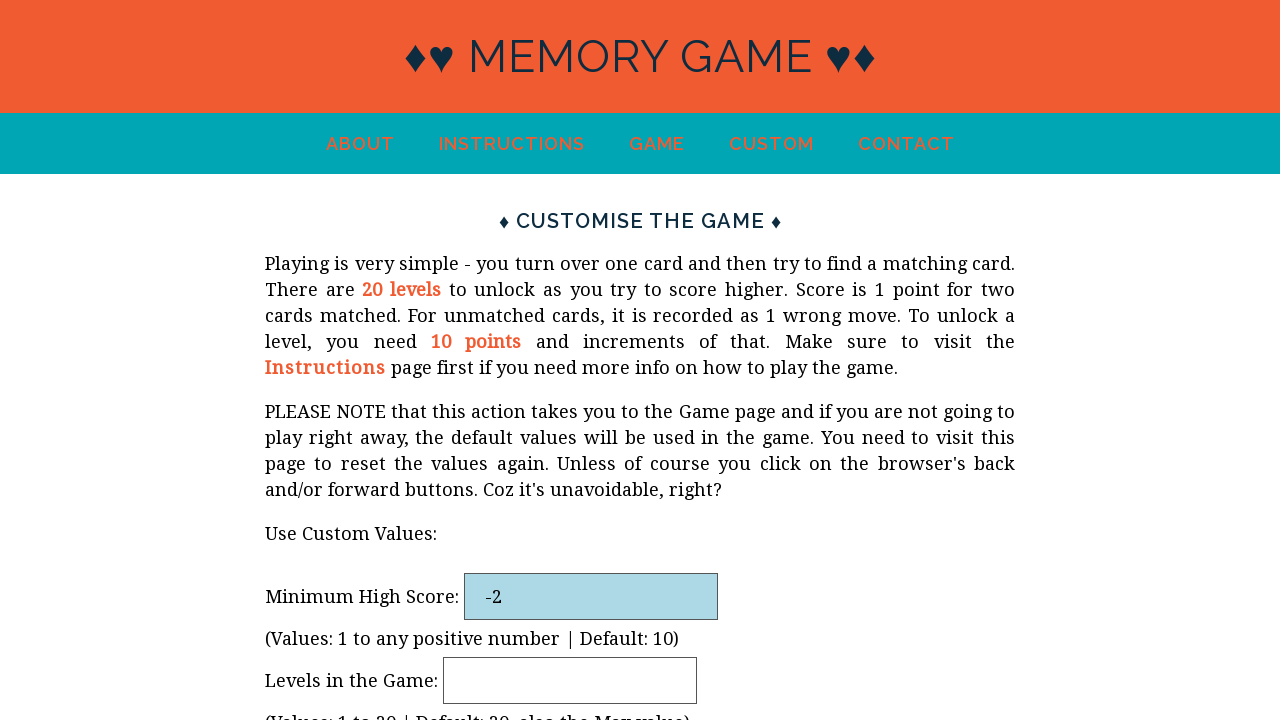

Clicked 'Ready? Game On!' button to start game at (356, 601) on input[value='Ready? Game On!']
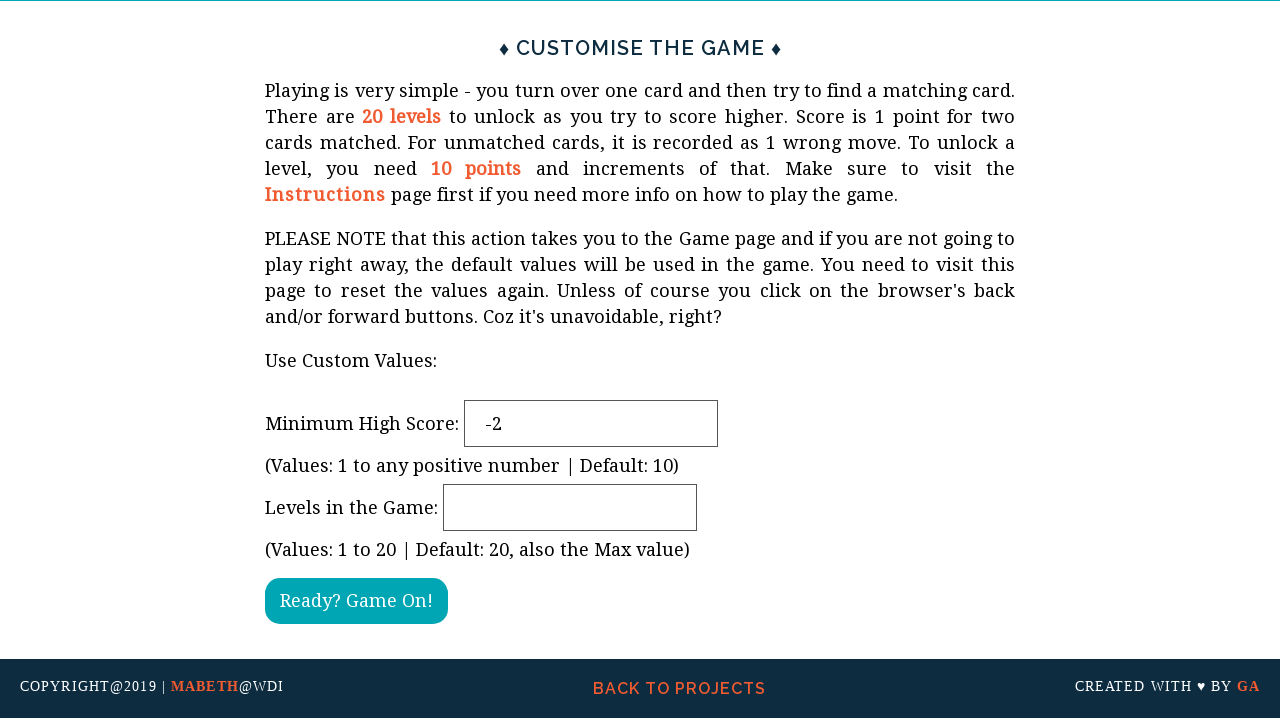

Set up dialog handler to accept alert about negative high score validation error
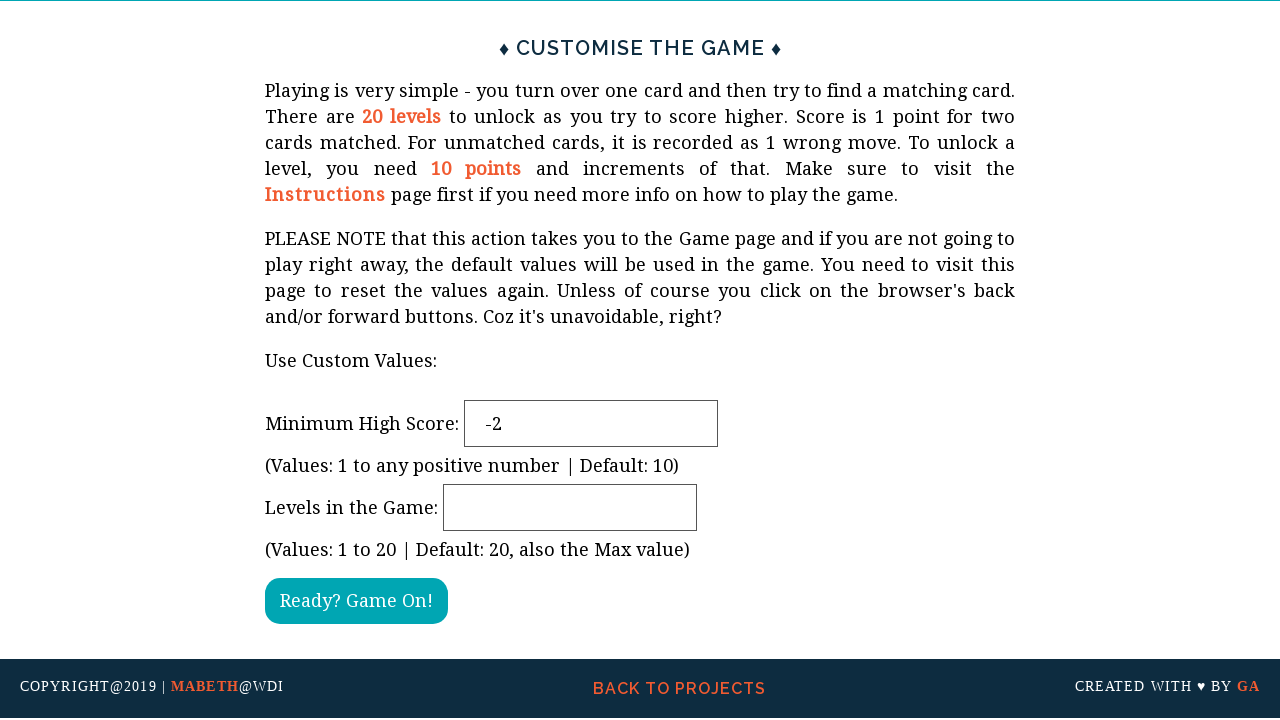

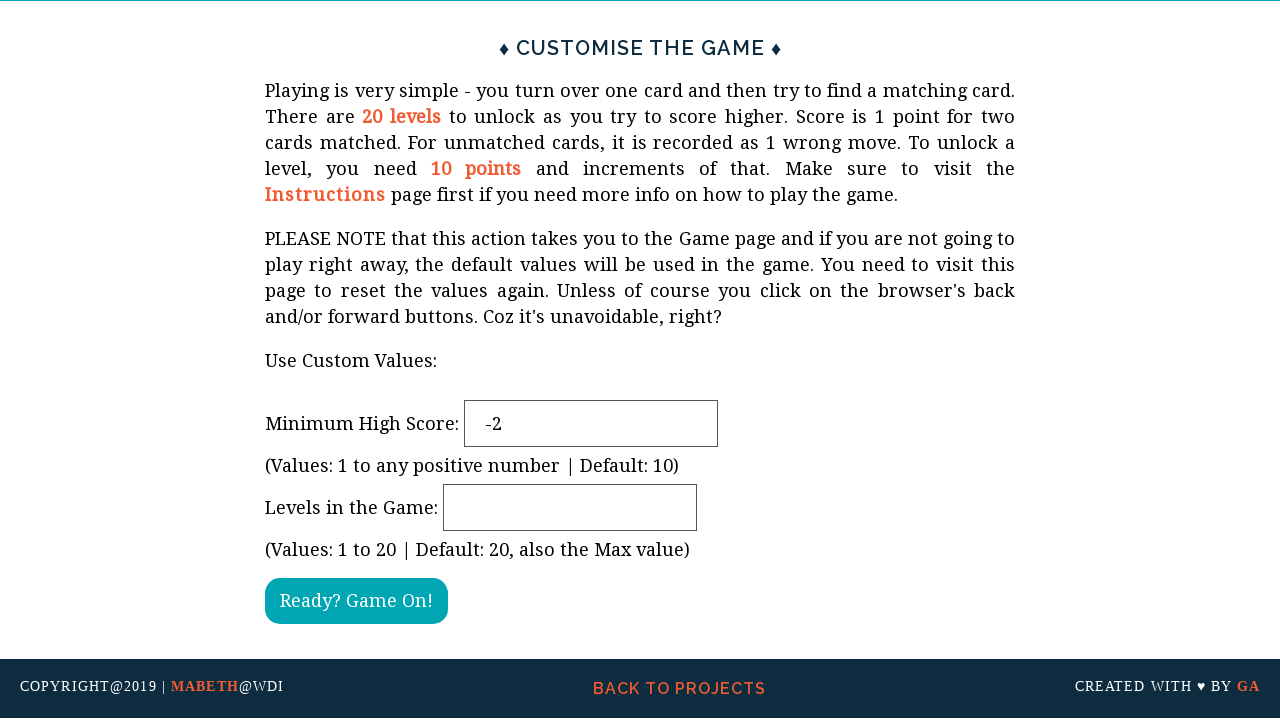